Tests a form submission workflow by clicking a specific link, filling out a form with personal information (first name, last name, city, country), and submitting it.

Starting URL: http://suninjuly.github.io/find_link_text

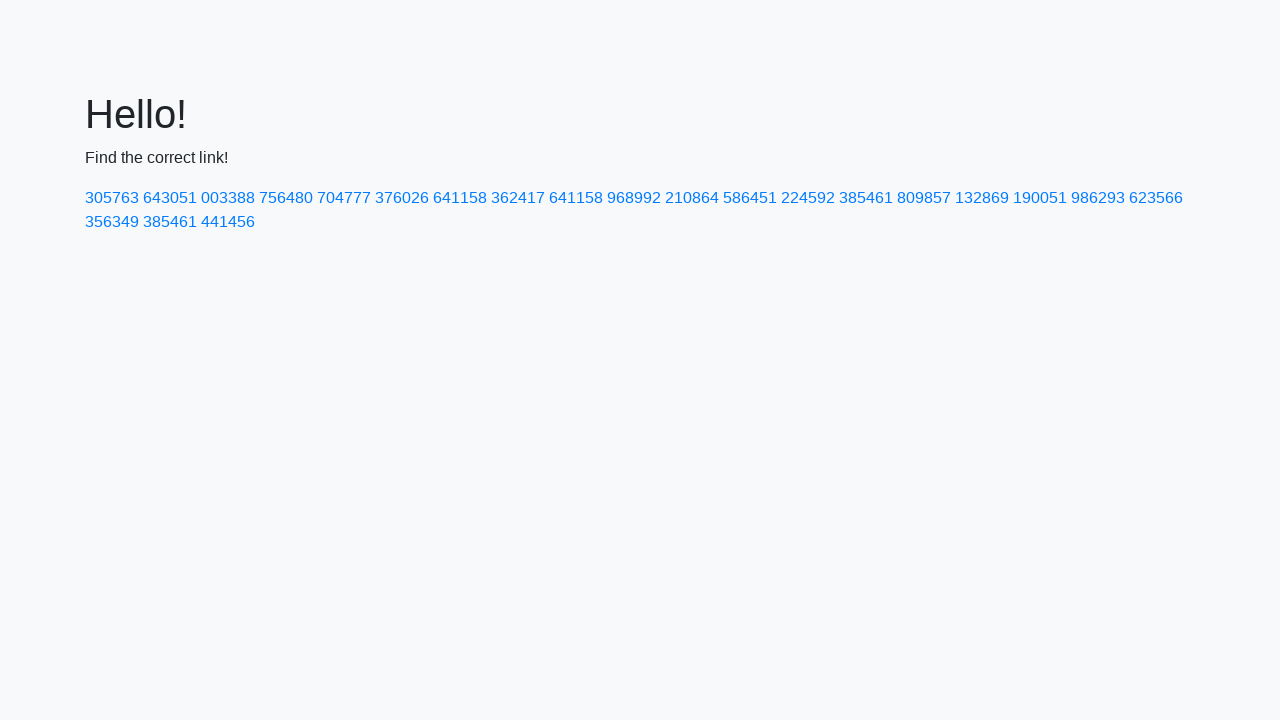

Navigated to find_link_text page
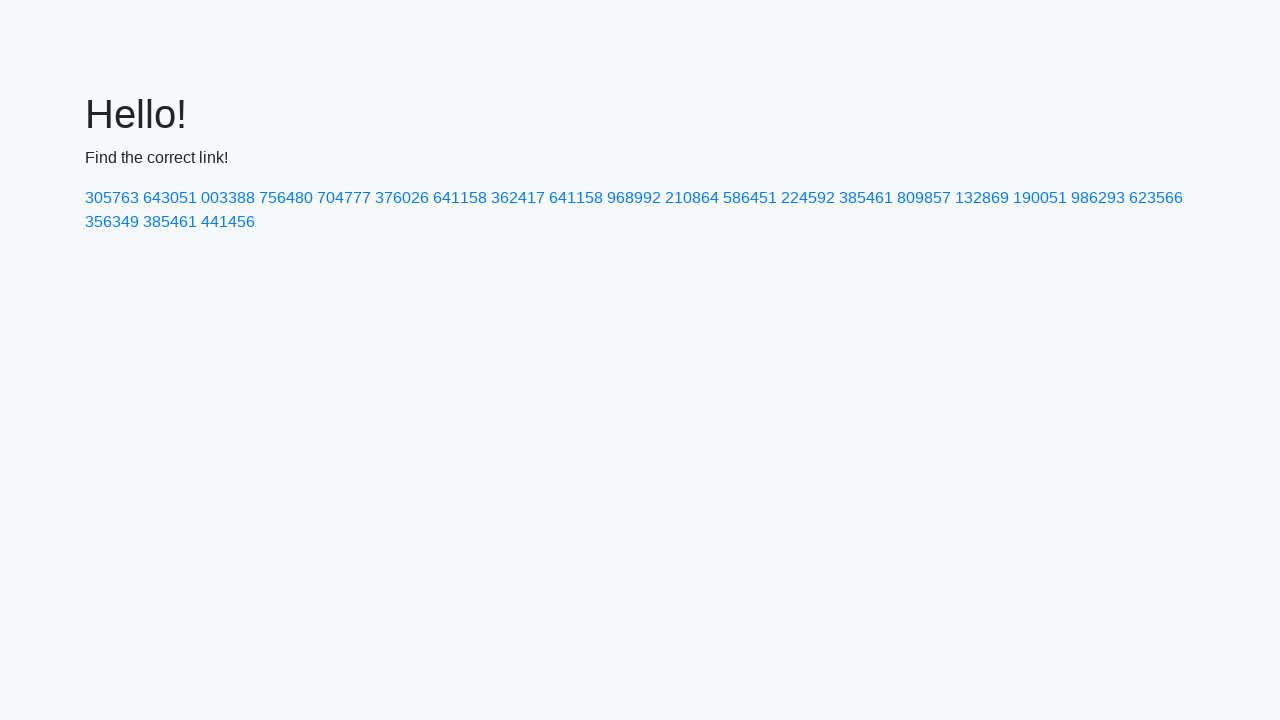

Clicked link with text '224592' at (808, 198) on text=224592
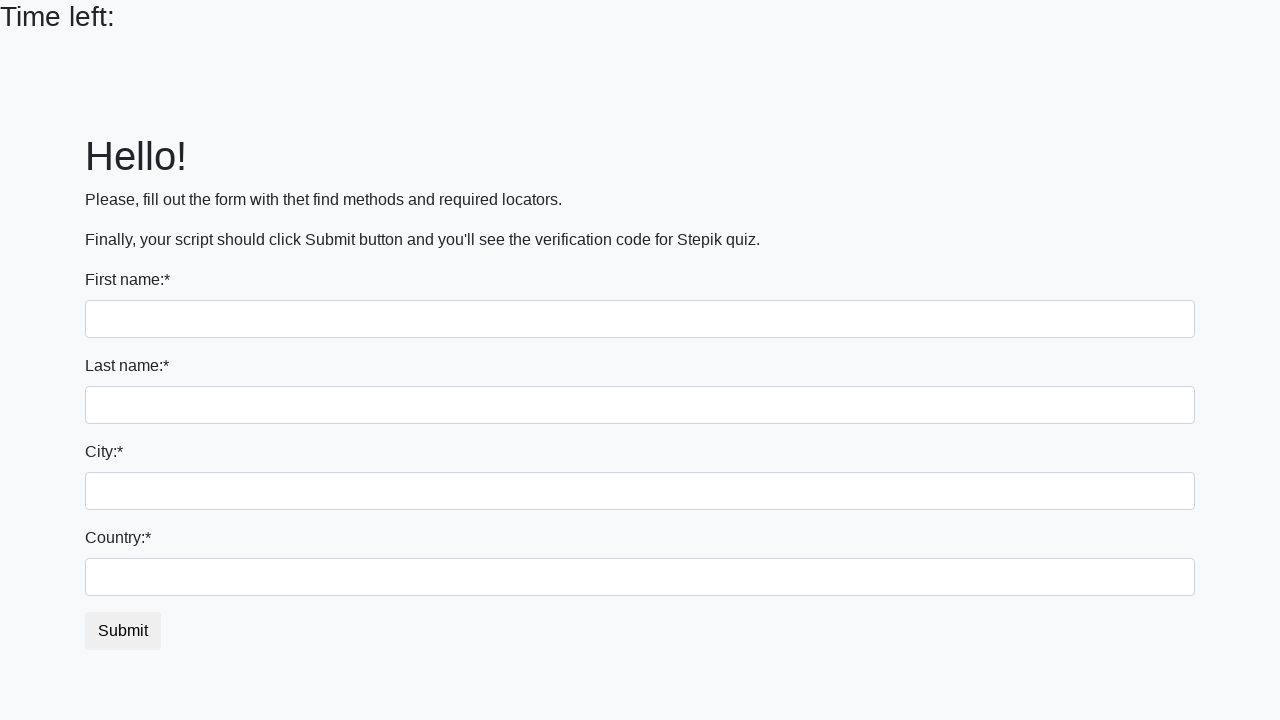

Filled first name field with 'Elena' on input[name='first_name']
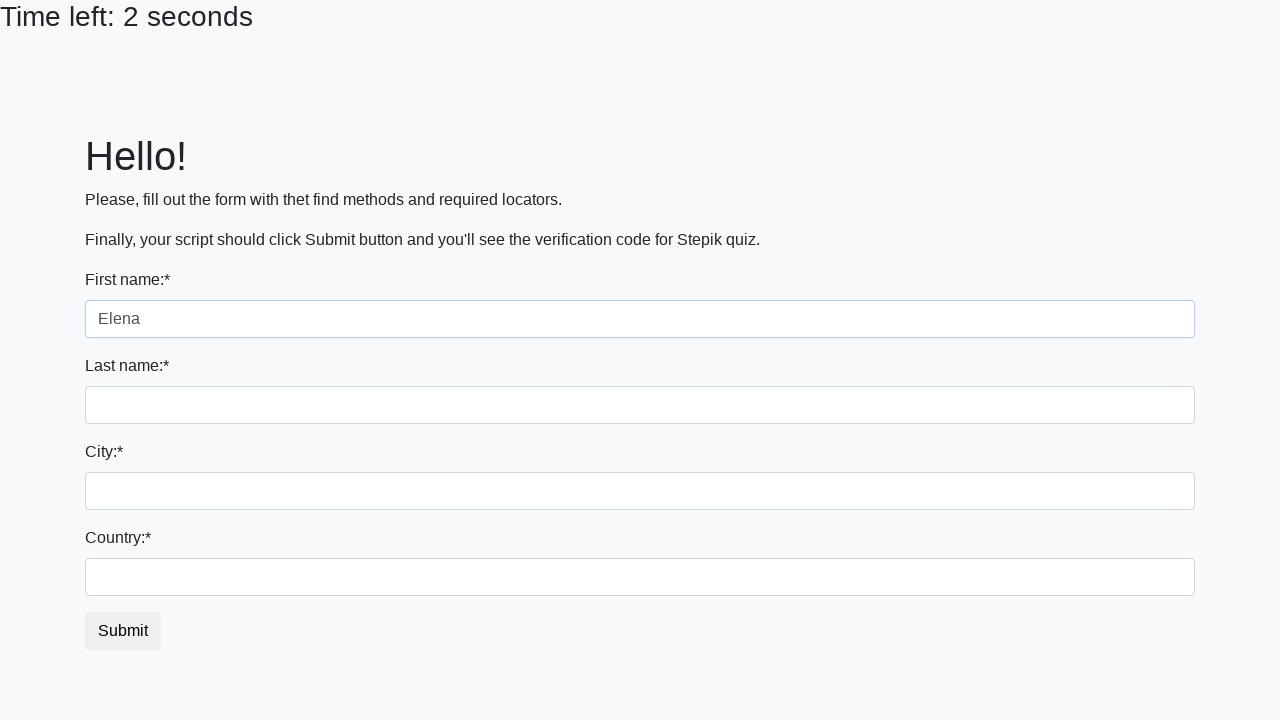

Filled last name field with 'Donyakina' on input[name='last_name']
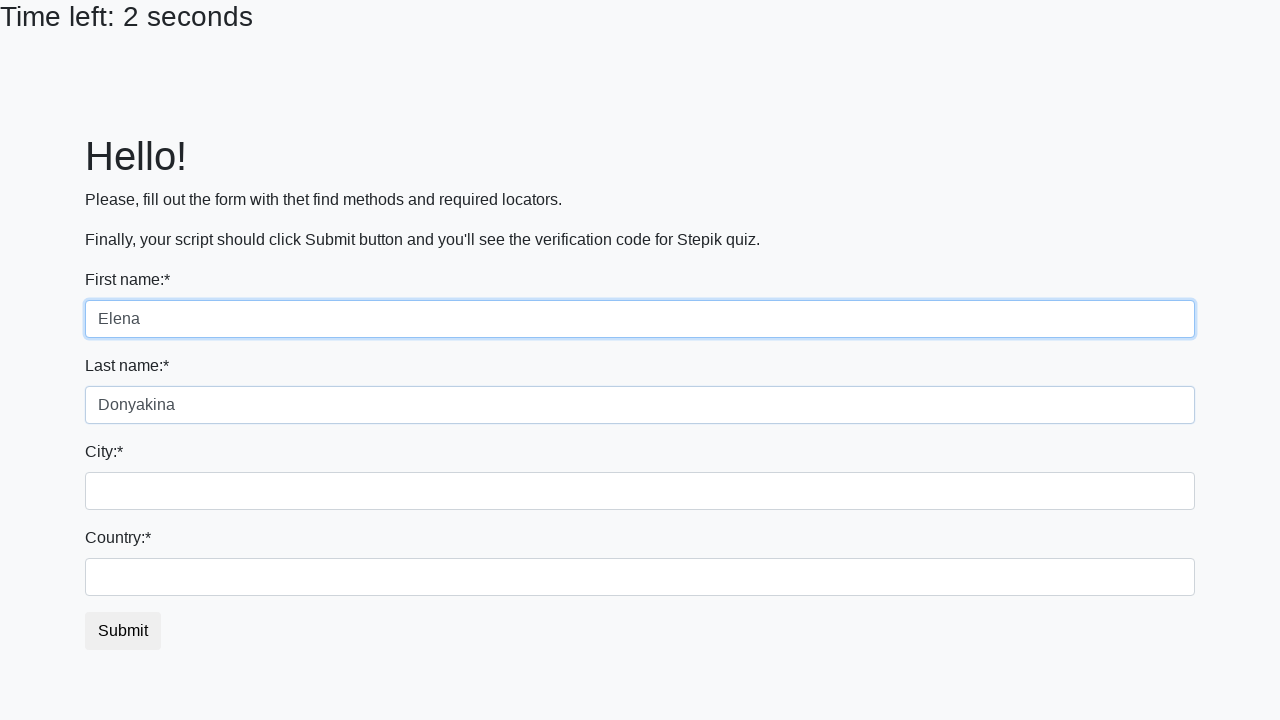

Filled city field with 'Moscow' on .city
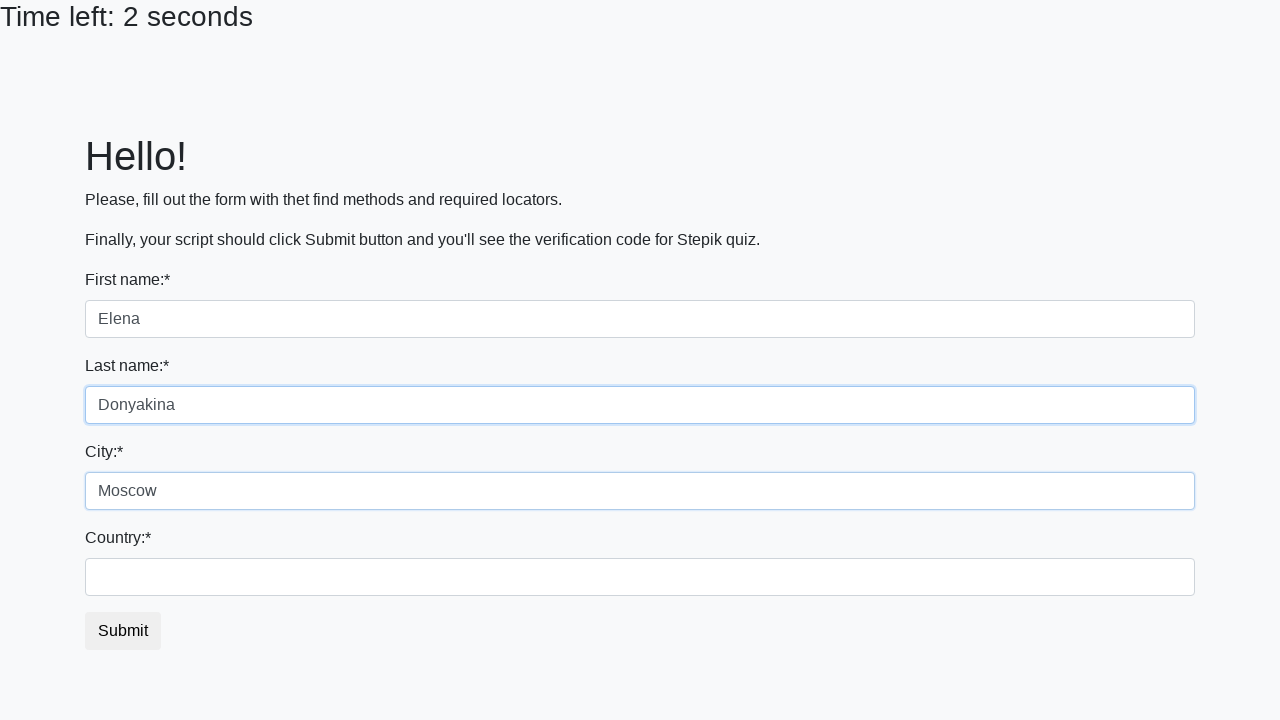

Filled country field with 'Russia' on #country
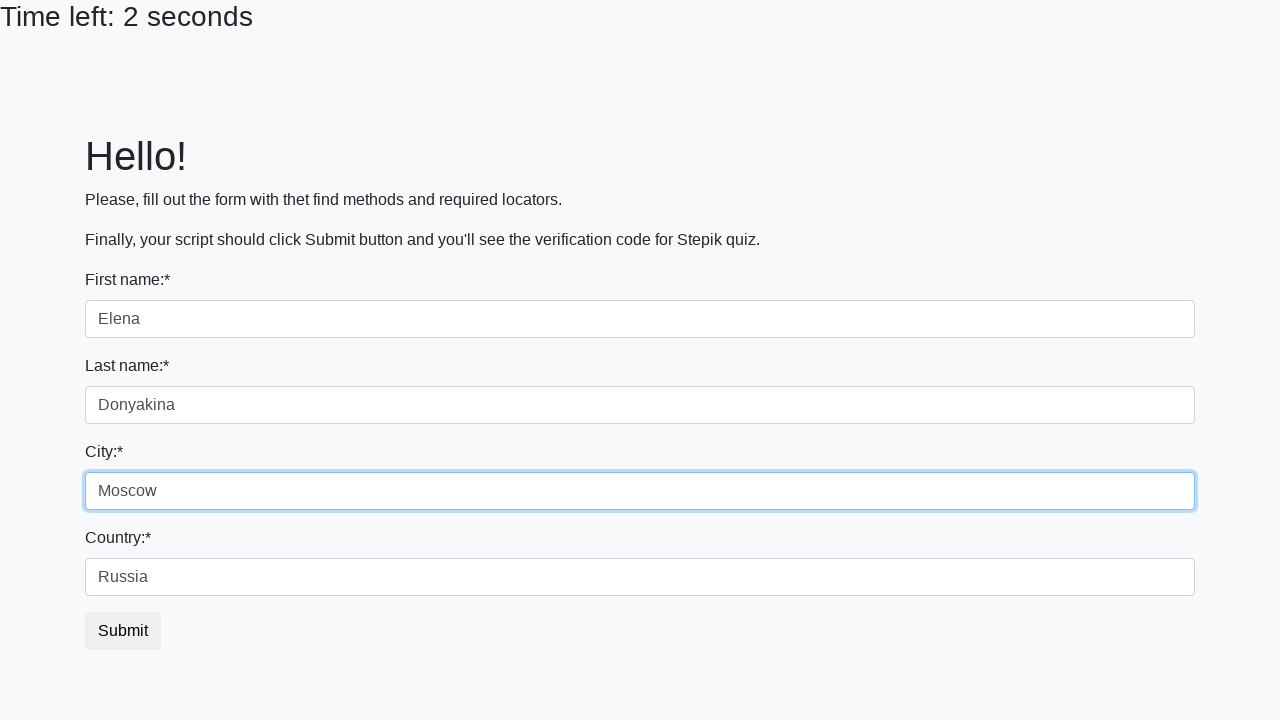

Clicked submit button to submit form at (123, 631) on button.btn
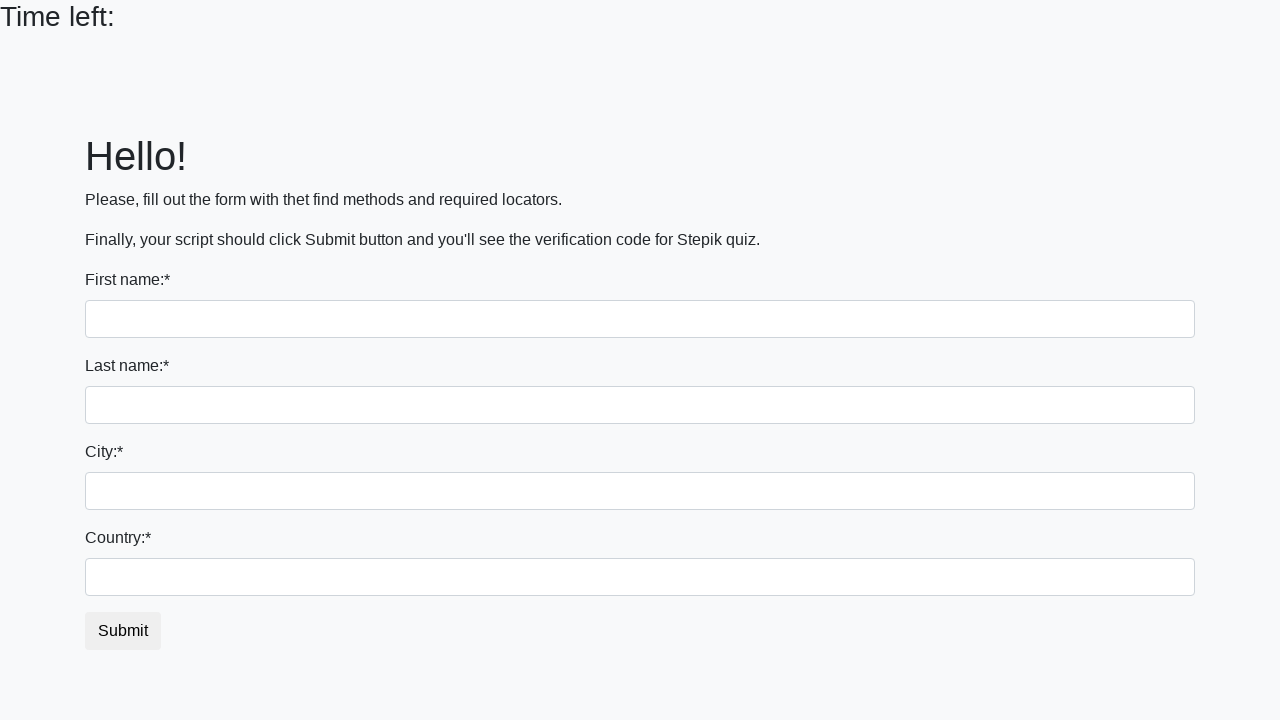

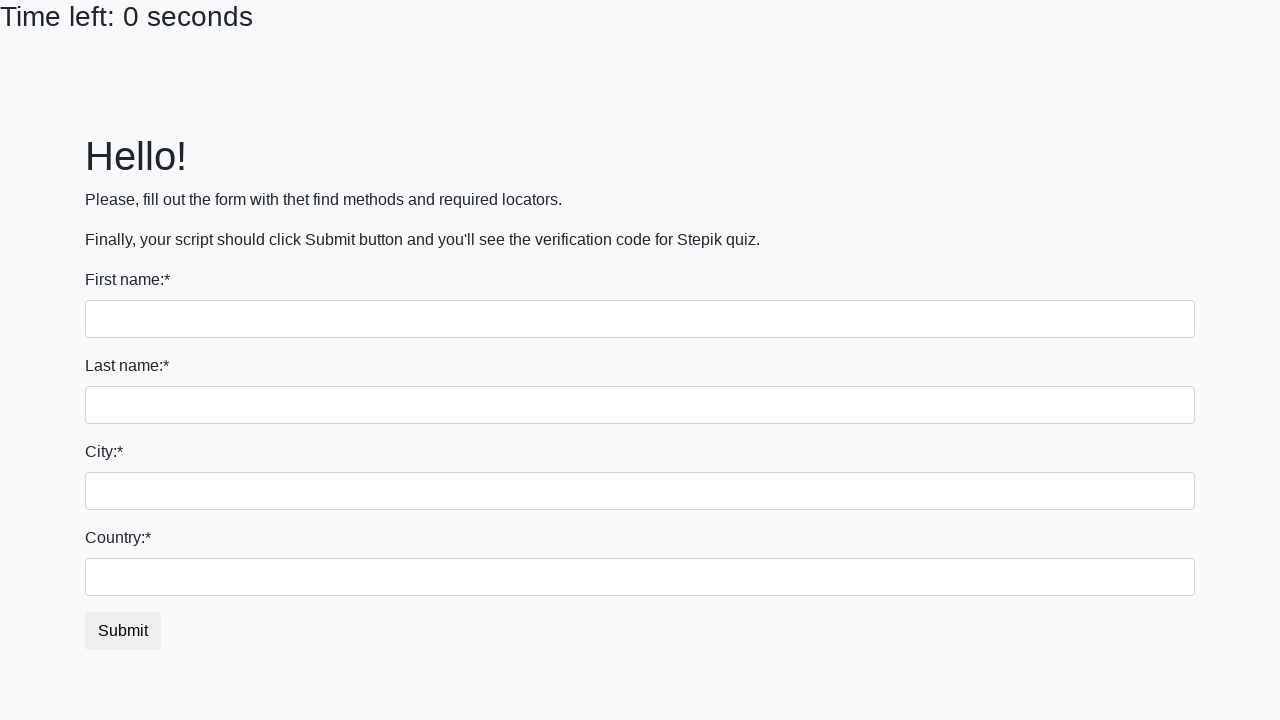